Tests search functionality for a specific address (45 Puru Crescent) by entering the search term, selecting from autocomplete dropdown, and verifying the search results page

Starting URL: https://www.homes.co.nz

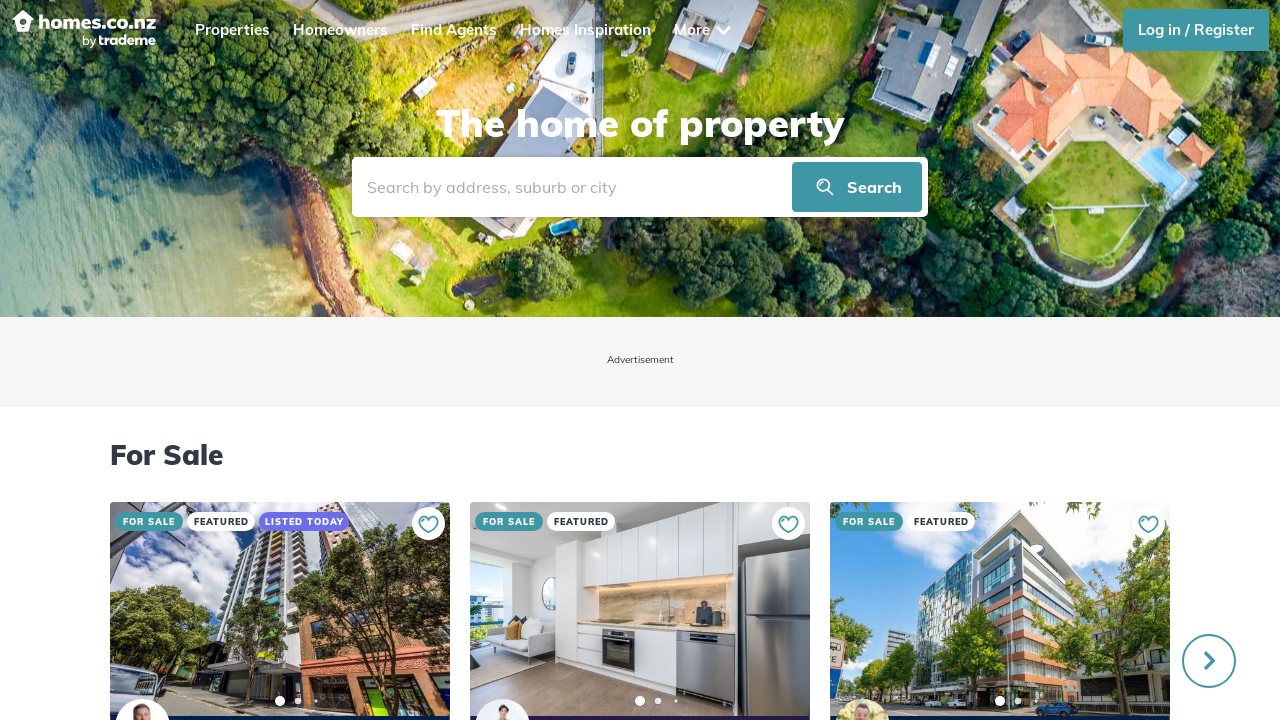

Filled search box with '45 Puru Crescent' on #autocomplete-search
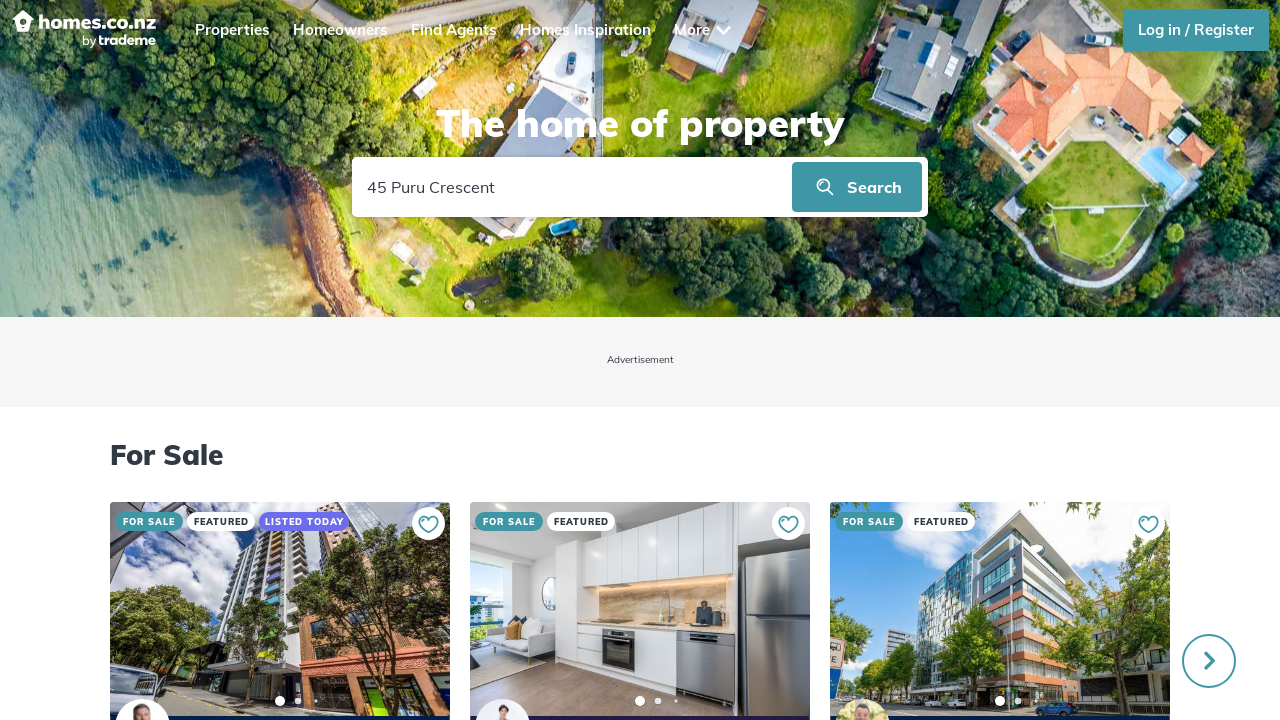

Autocomplete dropdown appeared with address suggestions
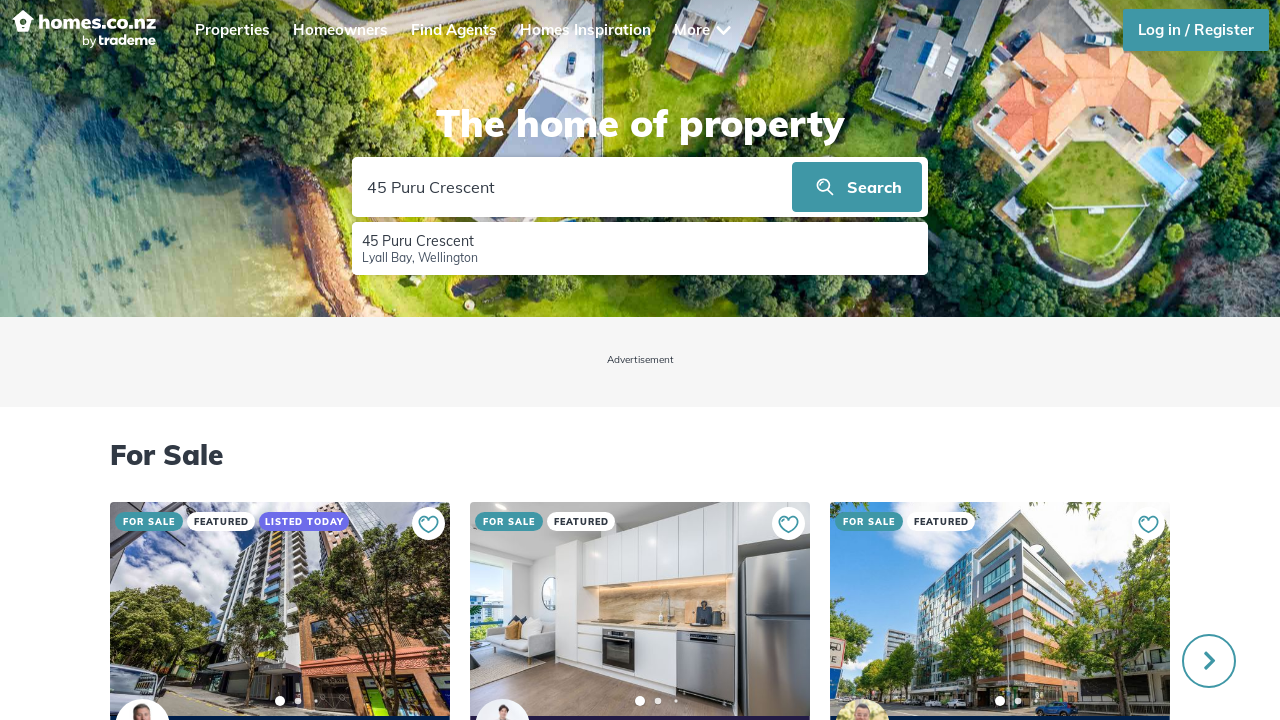

Selected '45 Puru Crescent' from autocomplete dropdown
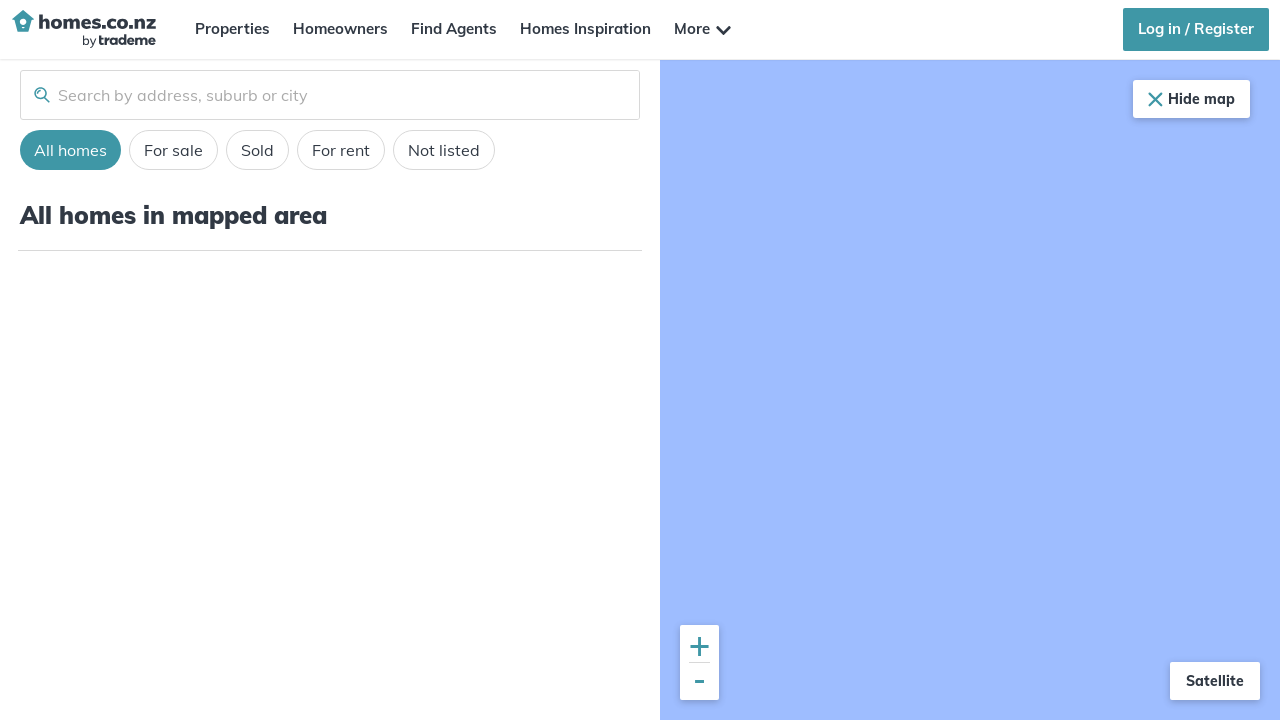

Page finished loading after search submission
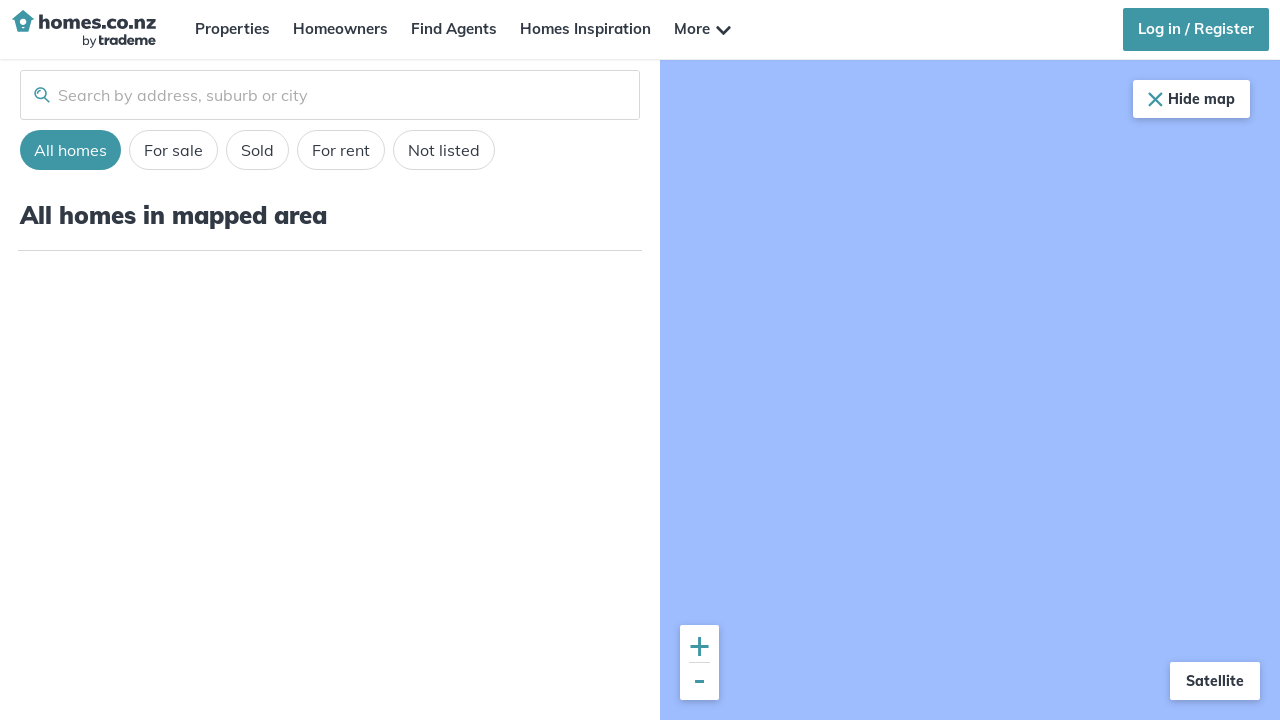

Search results page displayed with heading visible
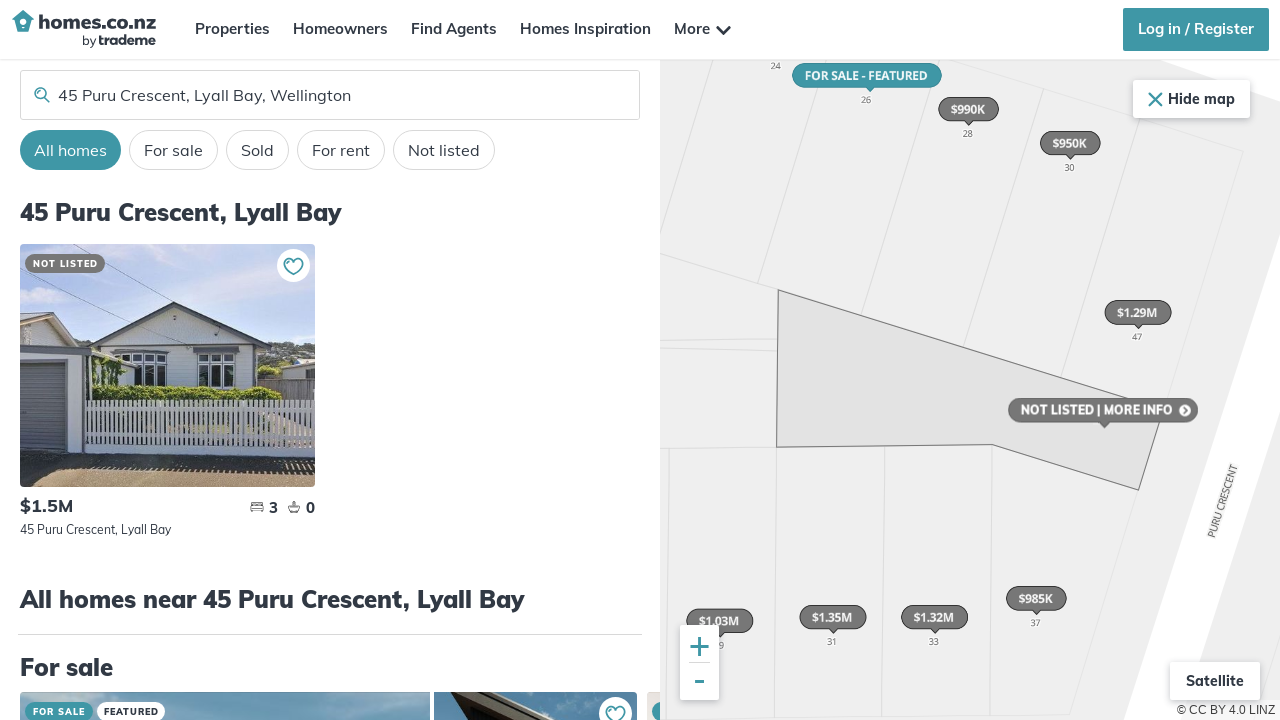

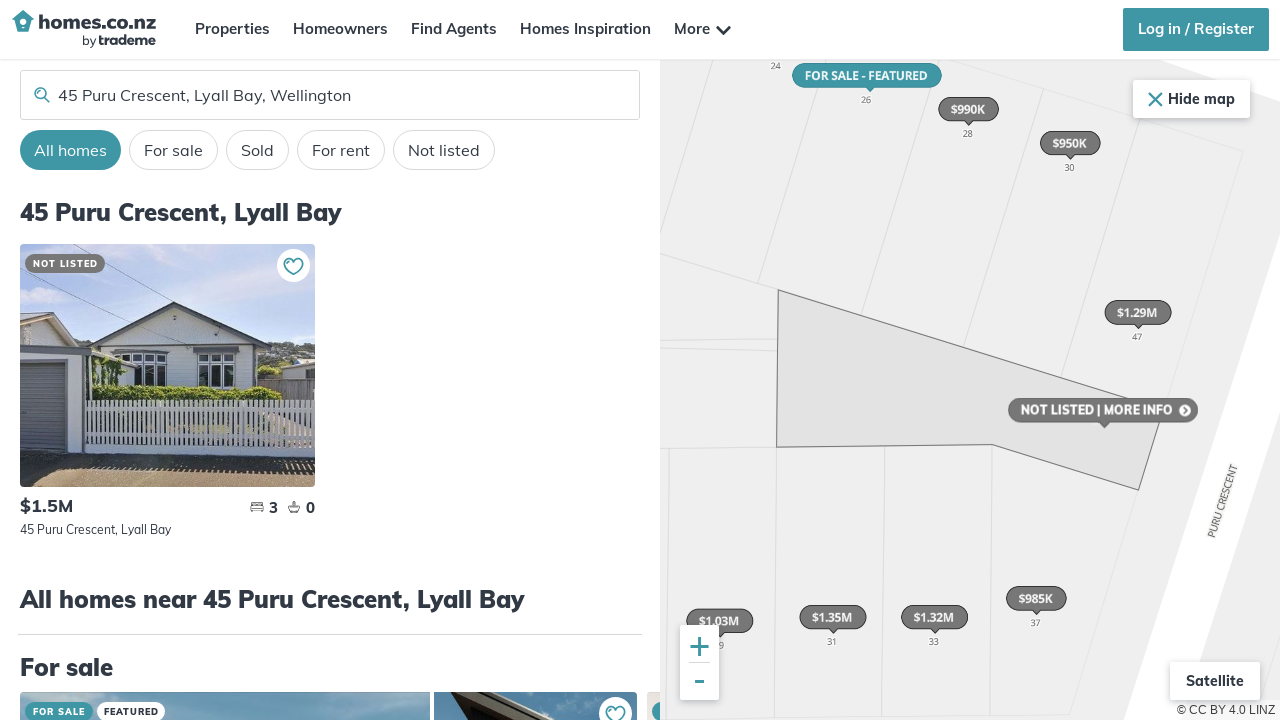